Tests text area and text box handling by entering and appending text in form fields

Starting URL: http://omayo.blogspot.com

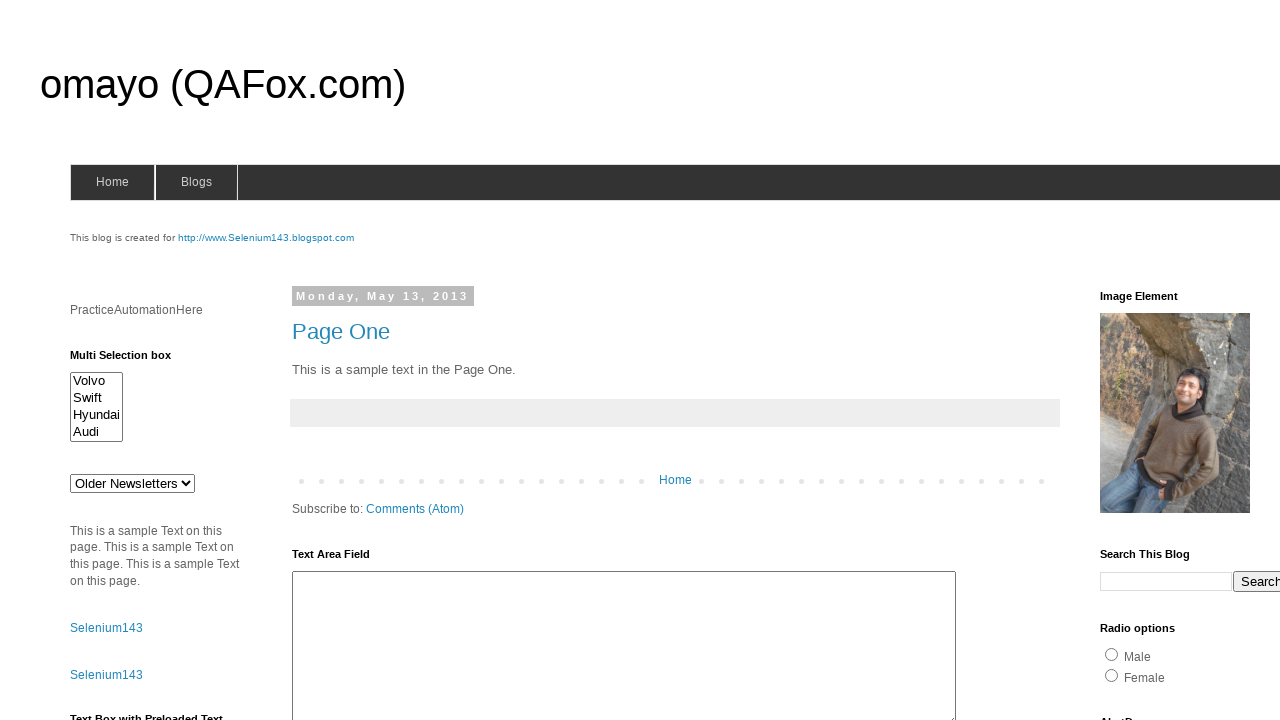

Filled text area with 'Test_Data' on #ta1
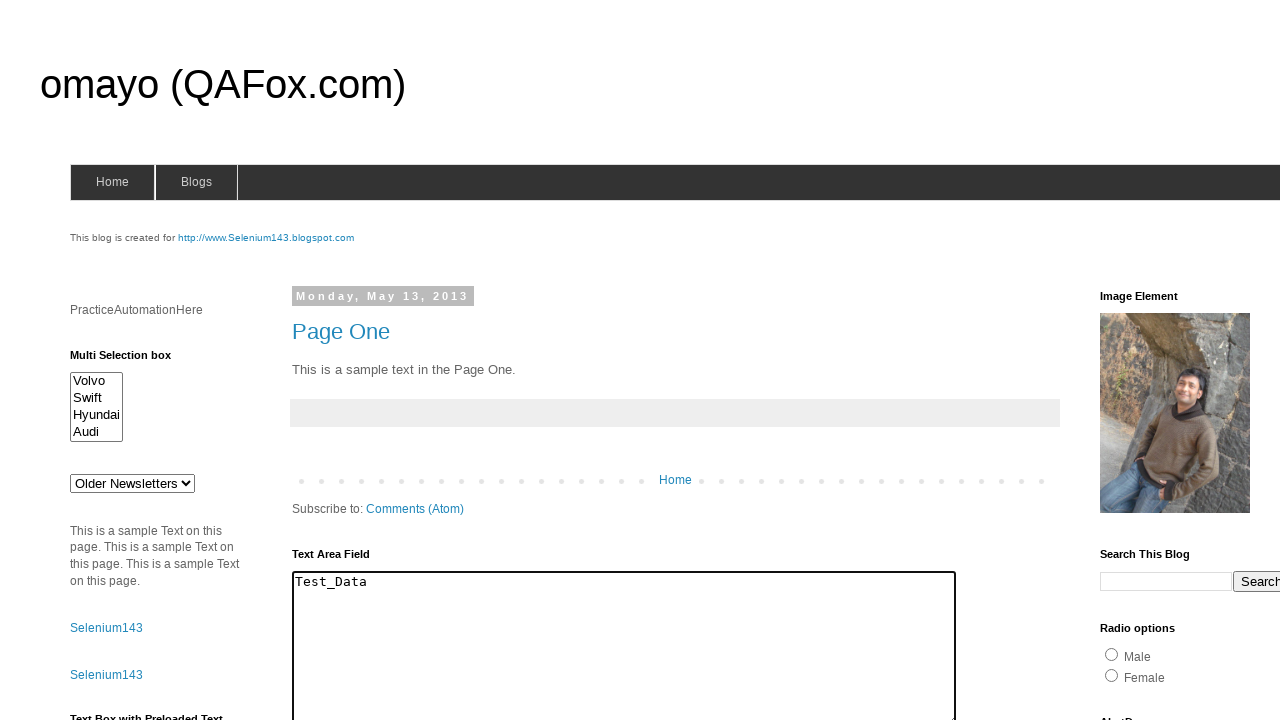

Filled text box with 'Test WebDriver', overwriting predefined text on #textbox1
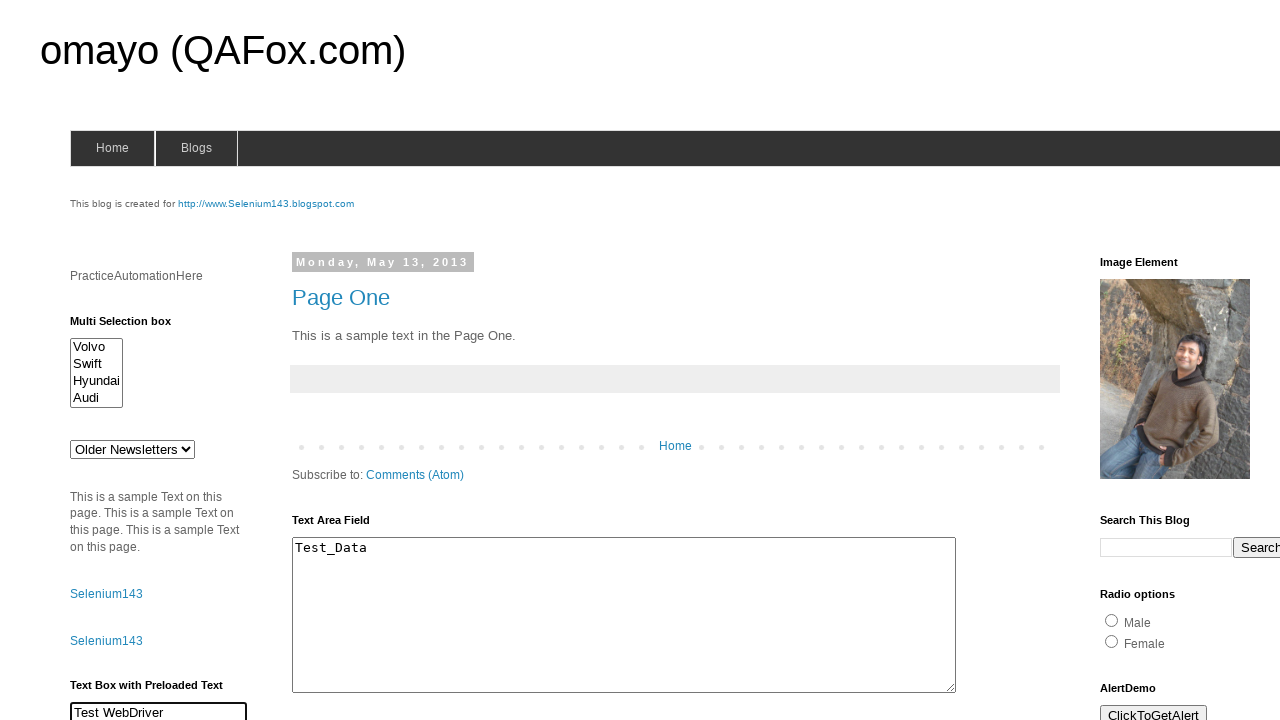

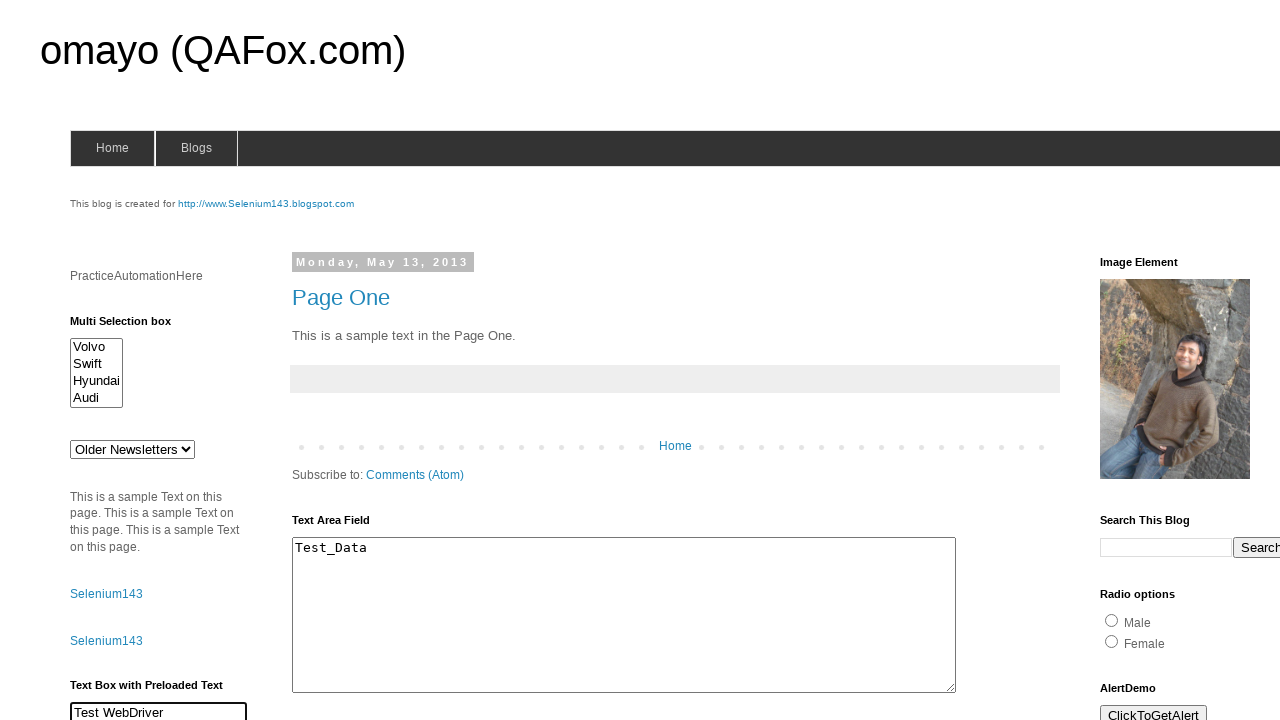